Tests that entered text is trimmed when editing a todo item

Starting URL: https://demo.playwright.dev/todomvc

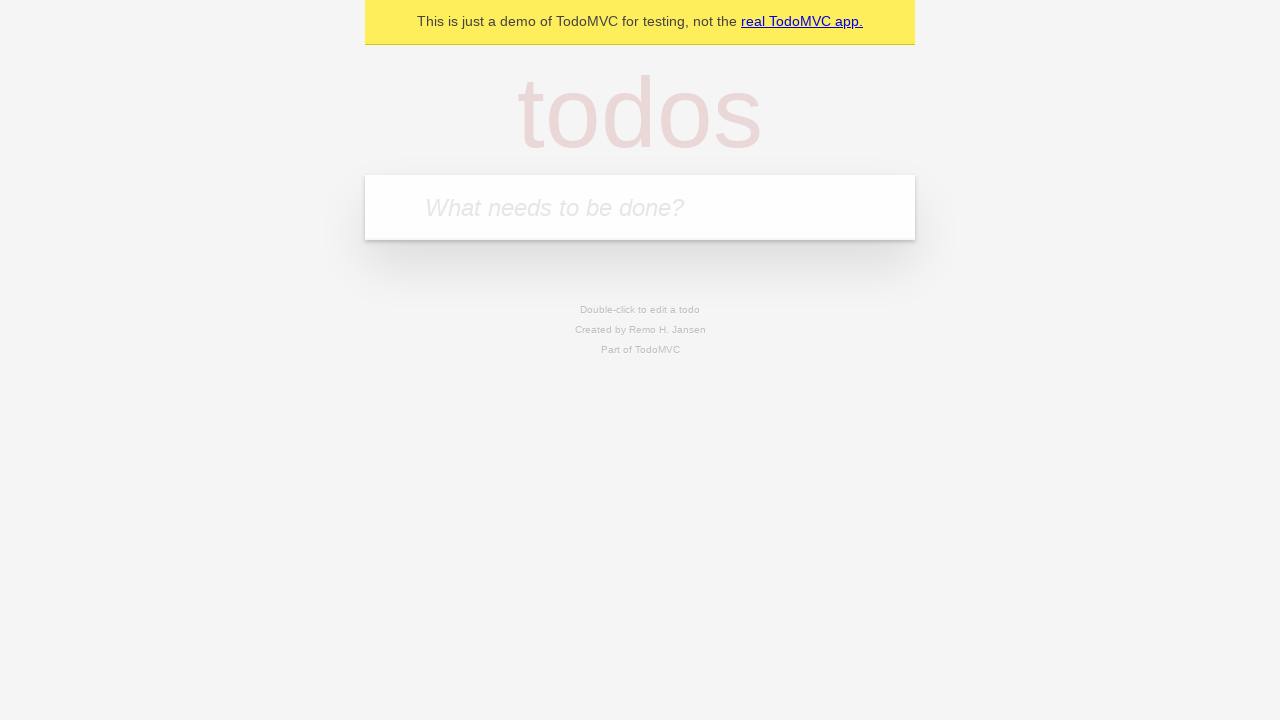

Filled new todo input with 'buy some cheese' on internal:attr=[placeholder="What needs to be done?"i]
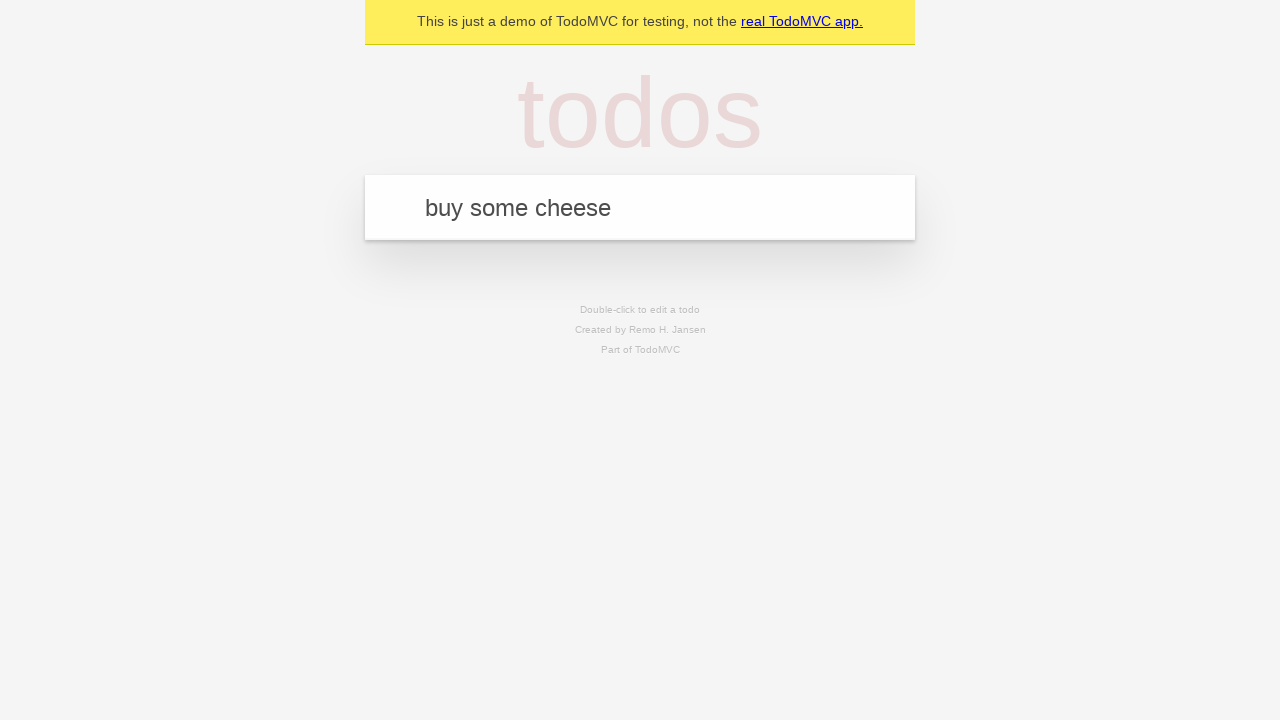

Pressed Enter to create first todo item on internal:attr=[placeholder="What needs to be done?"i]
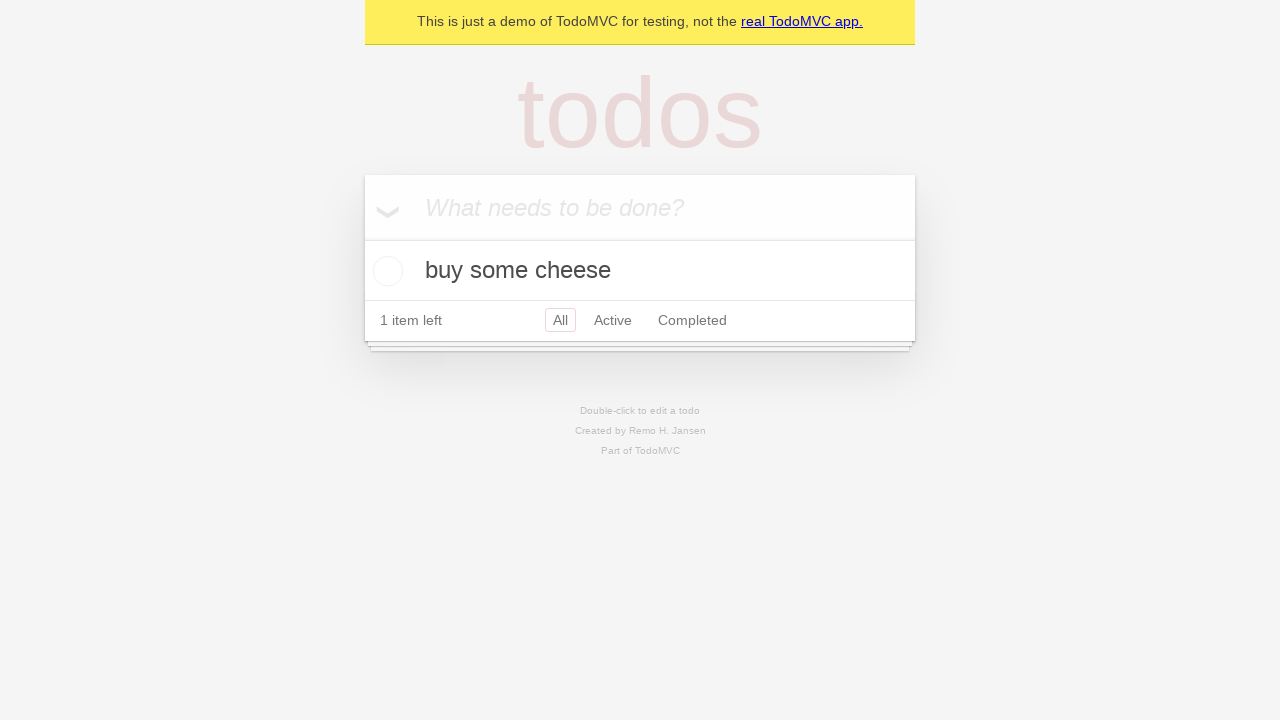

Filled new todo input with 'feed the cat' on internal:attr=[placeholder="What needs to be done?"i]
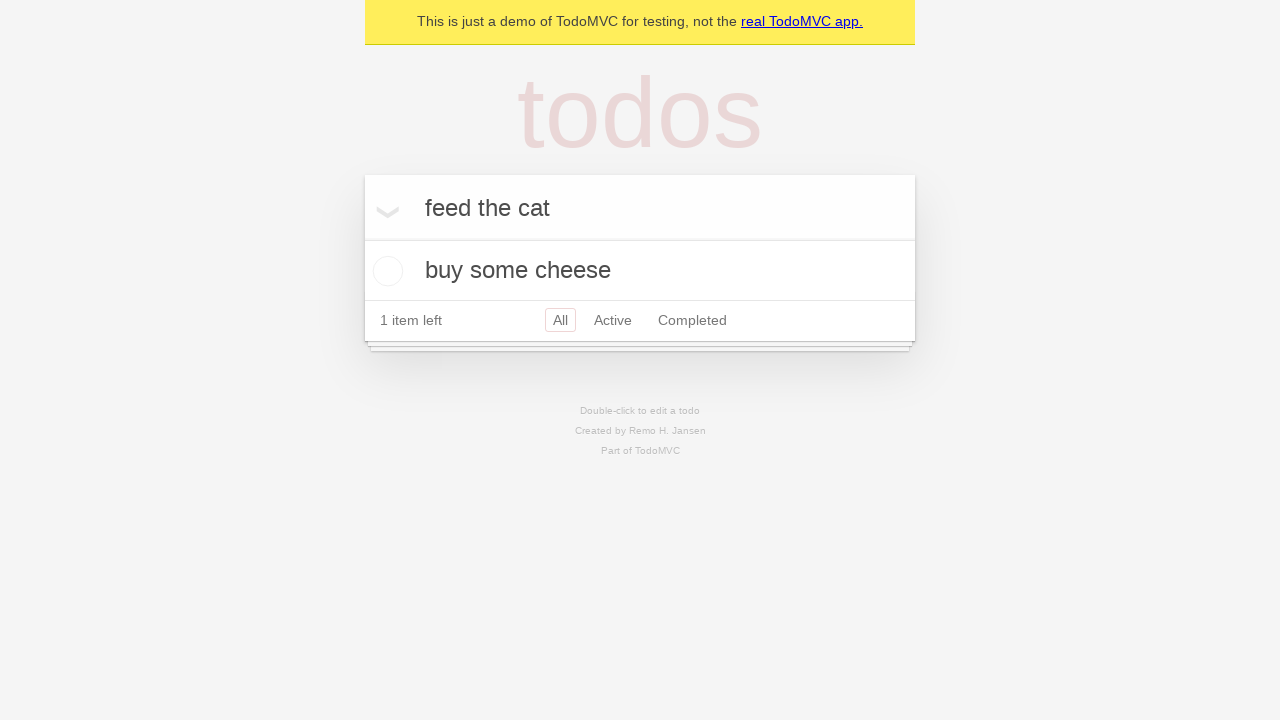

Pressed Enter to create second todo item on internal:attr=[placeholder="What needs to be done?"i]
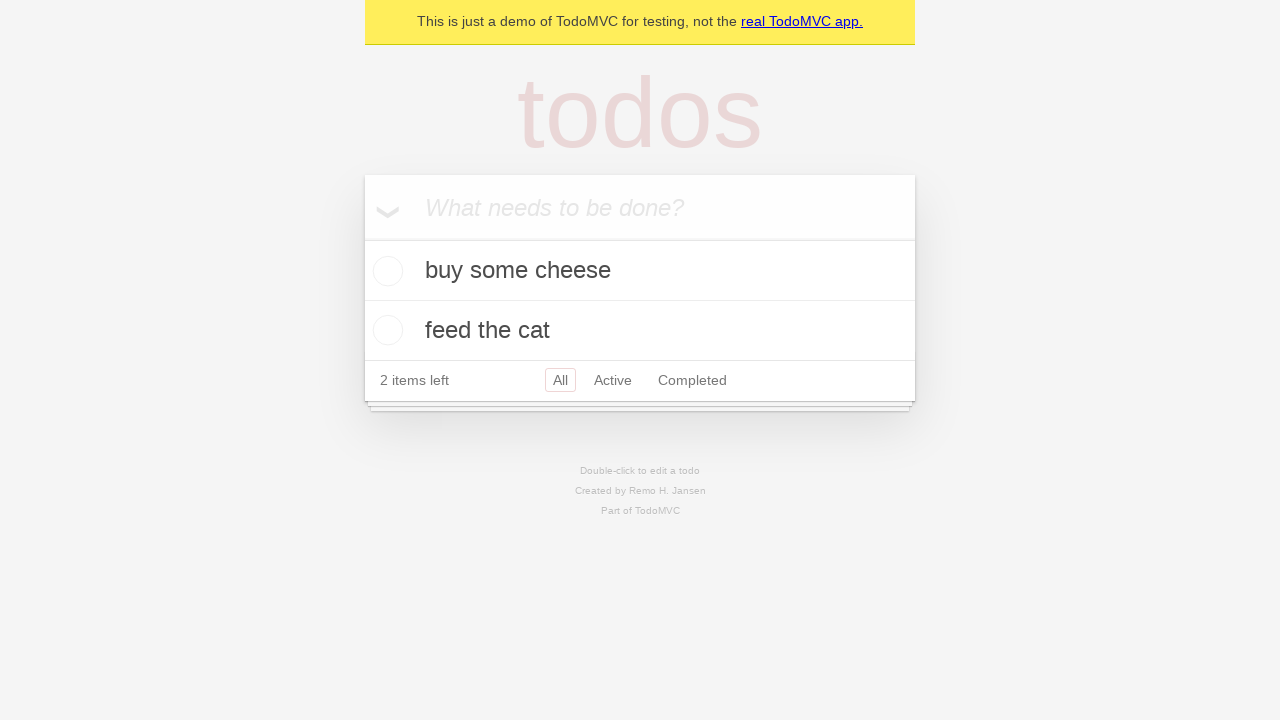

Filled new todo input with 'book a doctors appointment' on internal:attr=[placeholder="What needs to be done?"i]
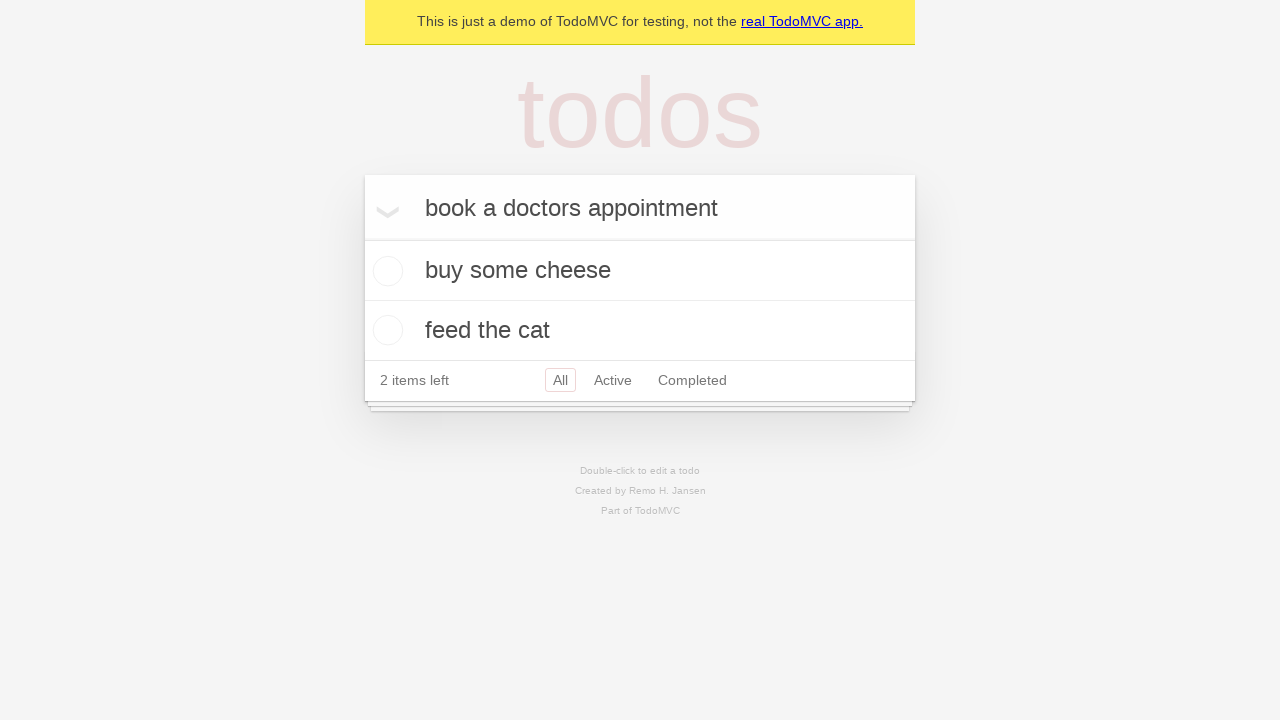

Pressed Enter to create third todo item on internal:attr=[placeholder="What needs to be done?"i]
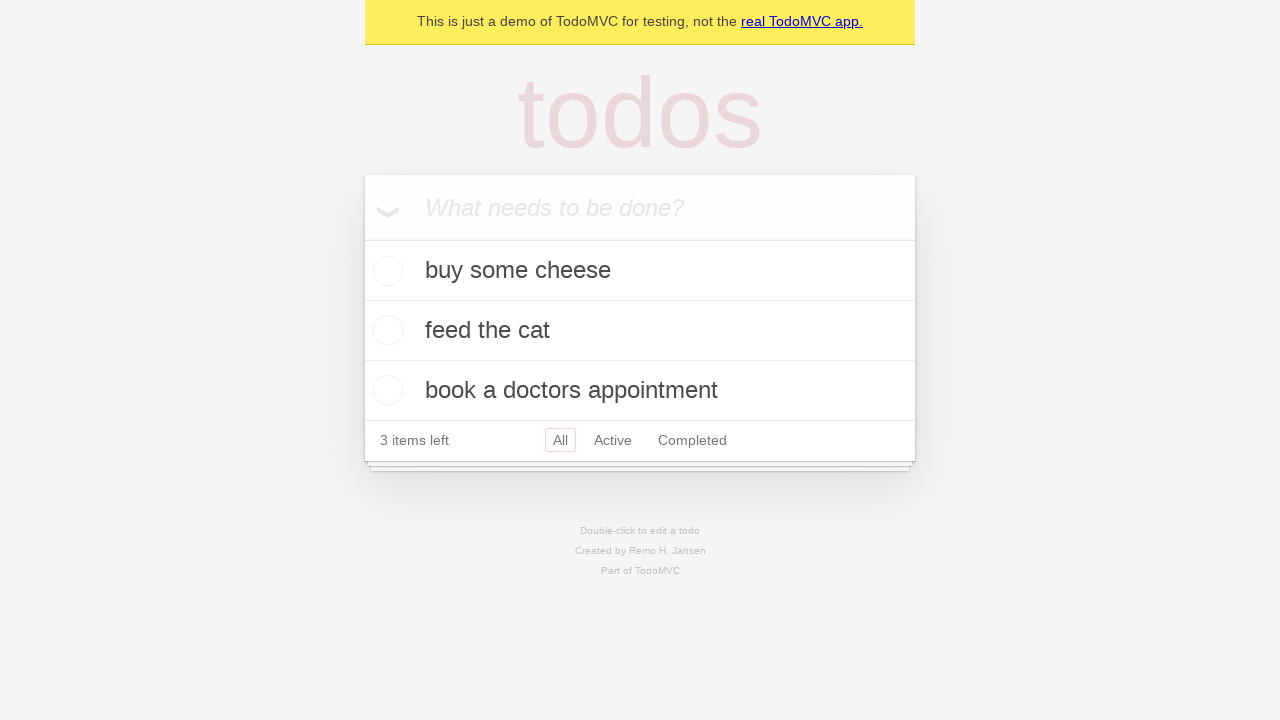

Double-clicked second todo item to enter edit mode at (640, 331) on internal:testid=[data-testid="todo-item"s] >> nth=1
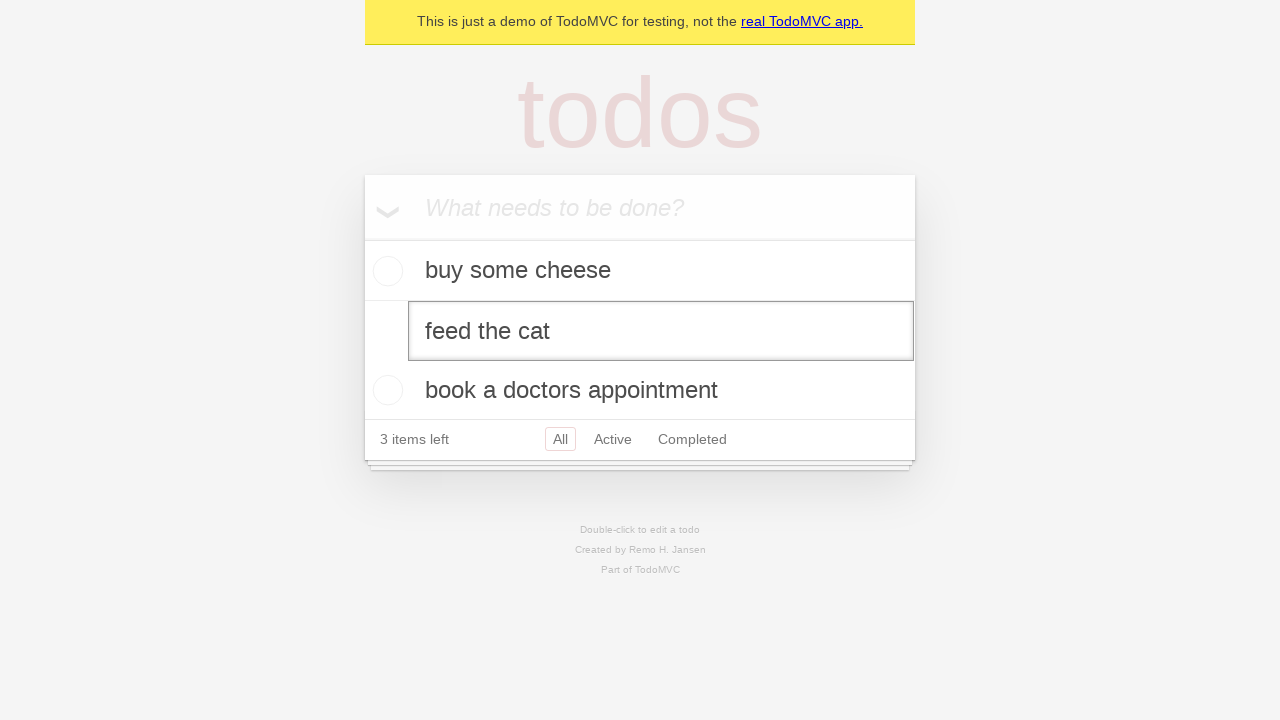

Filled edit textbox with text containing leading and trailing whitespace on internal:testid=[data-testid="todo-item"s] >> nth=1 >> internal:role=textbox[nam
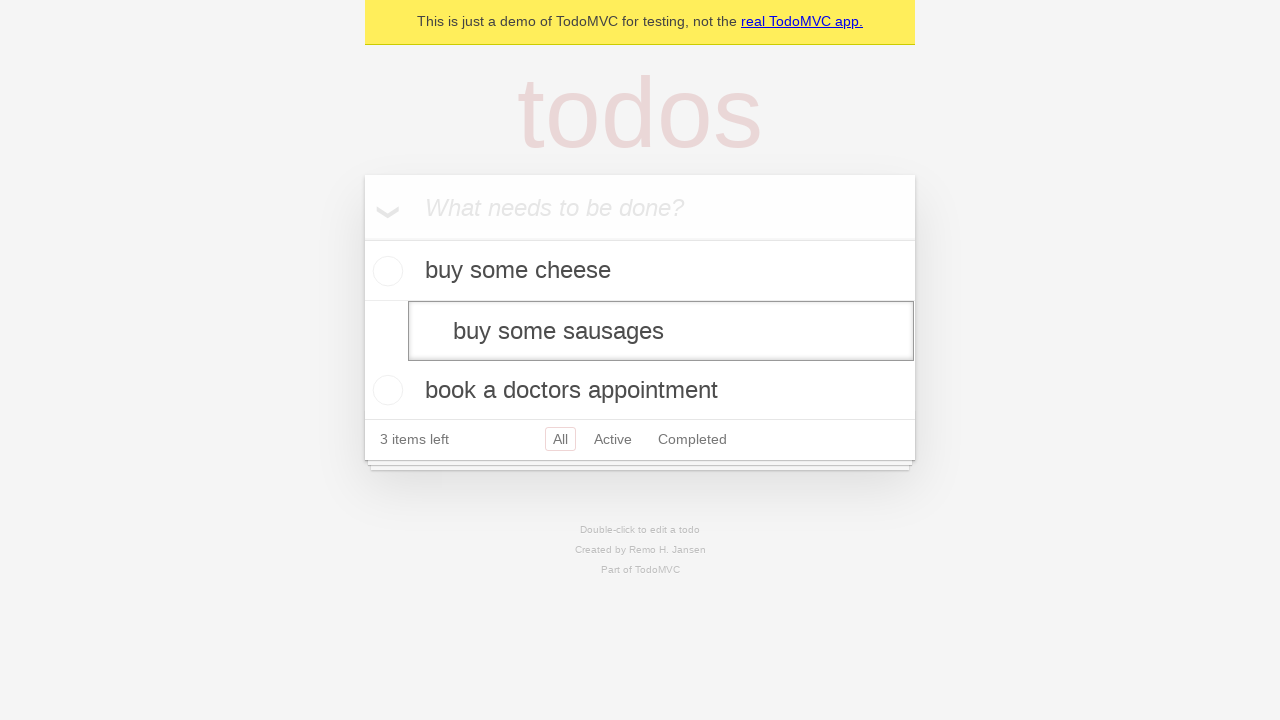

Pressed Enter to save edited todo item with trimmed text on internal:testid=[data-testid="todo-item"s] >> nth=1 >> internal:role=textbox[nam
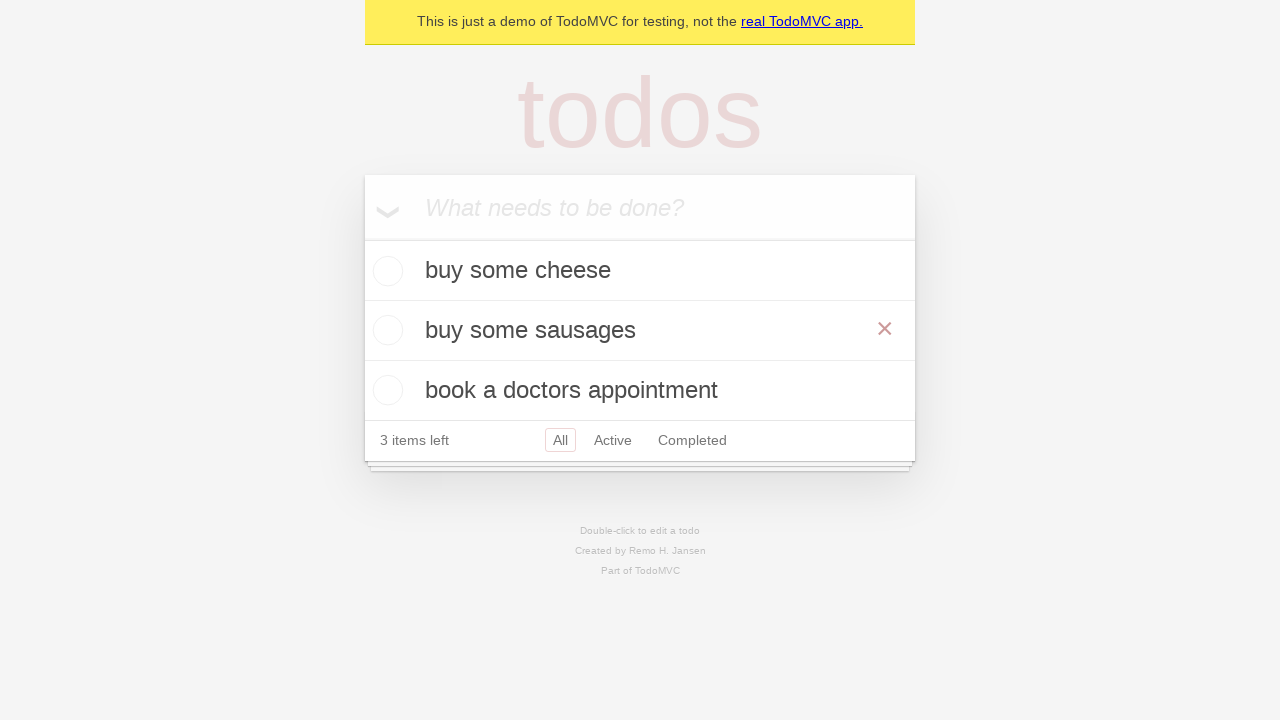

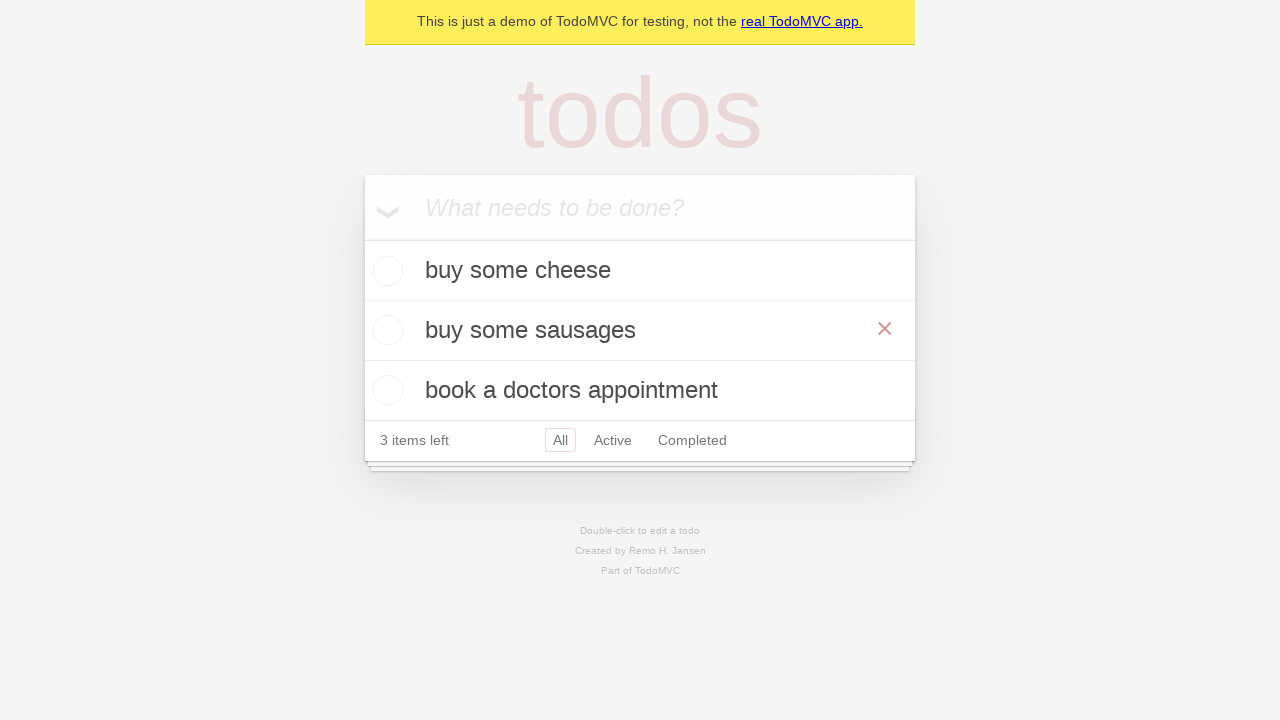